Tests drag and drop functionality within an iframe on the jQuery UI demo page by dragging an element and dropping it onto a target

Starting URL: https://jqueryui.com/droppable/

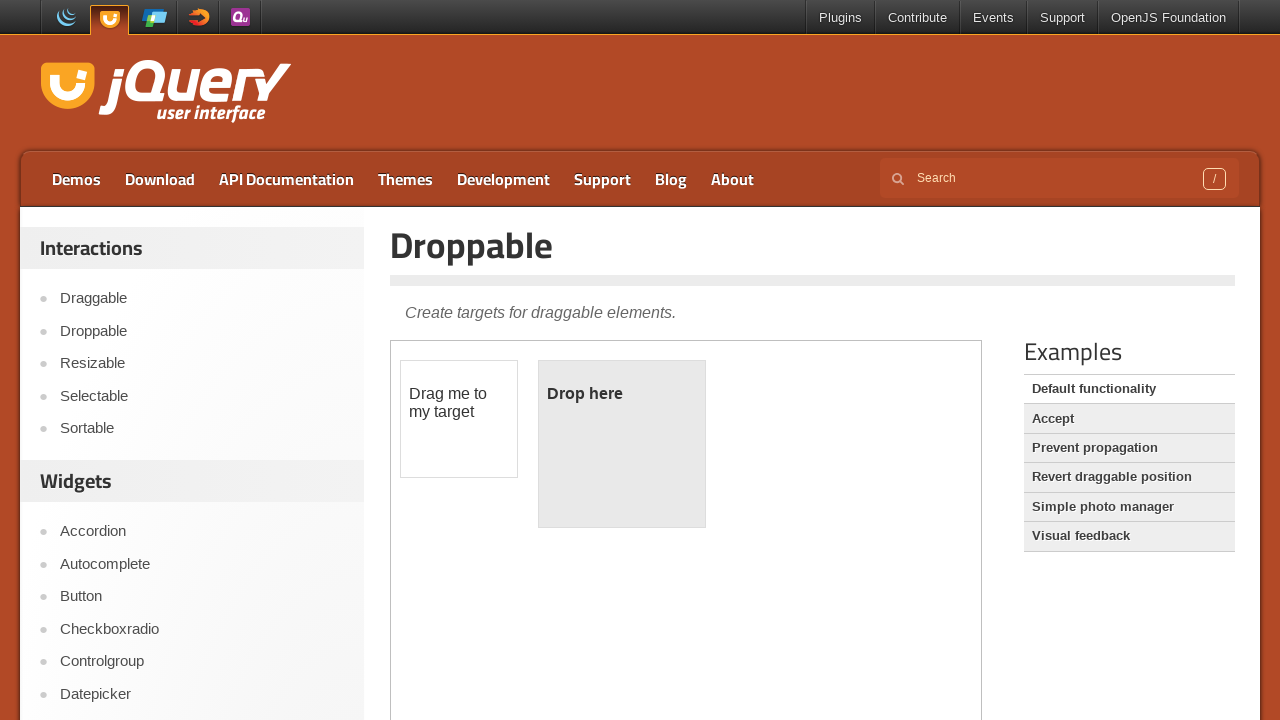

Located iframe.demo-frame containing the drag and drop demo
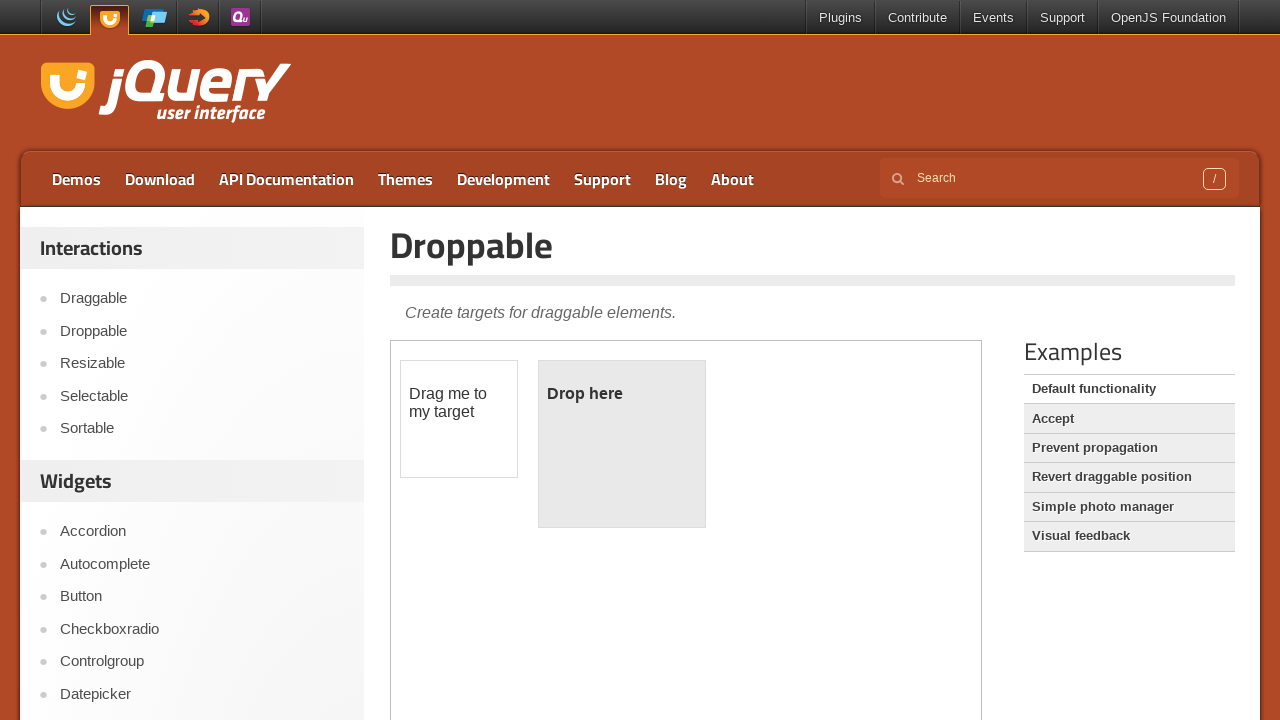

Located draggable element with id 'draggable'
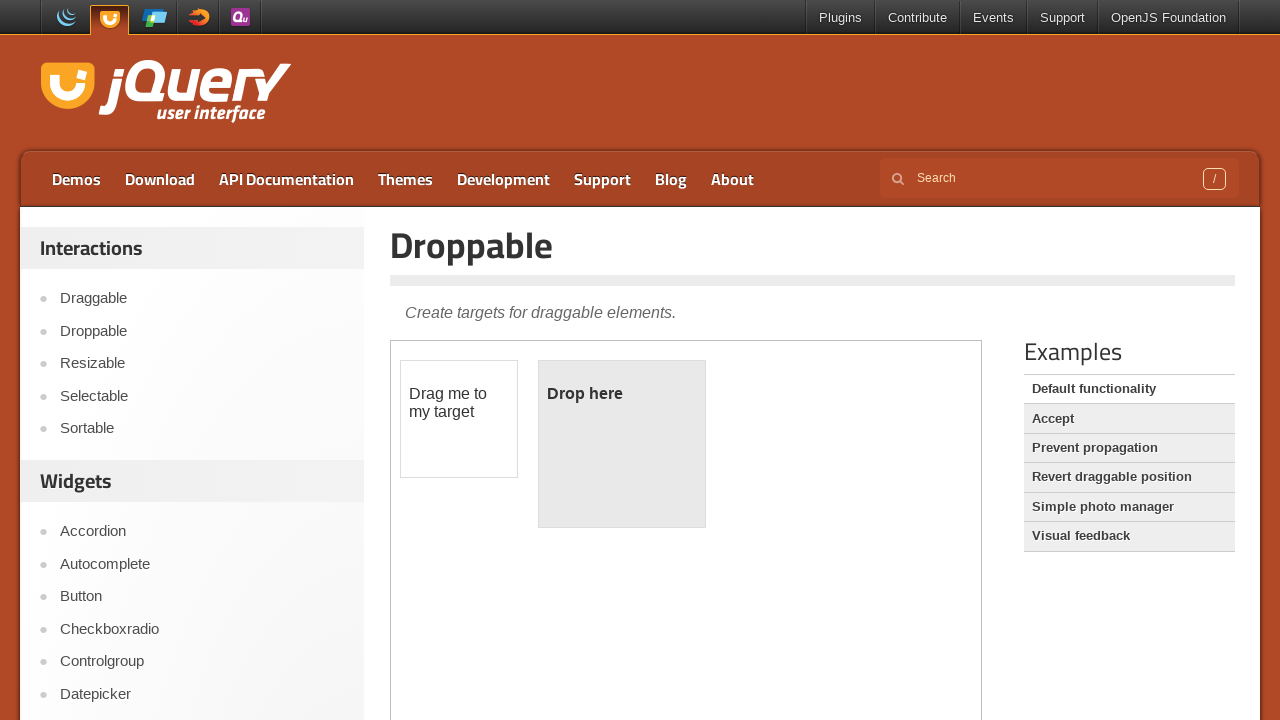

Located droppable target element with id 'droppable'
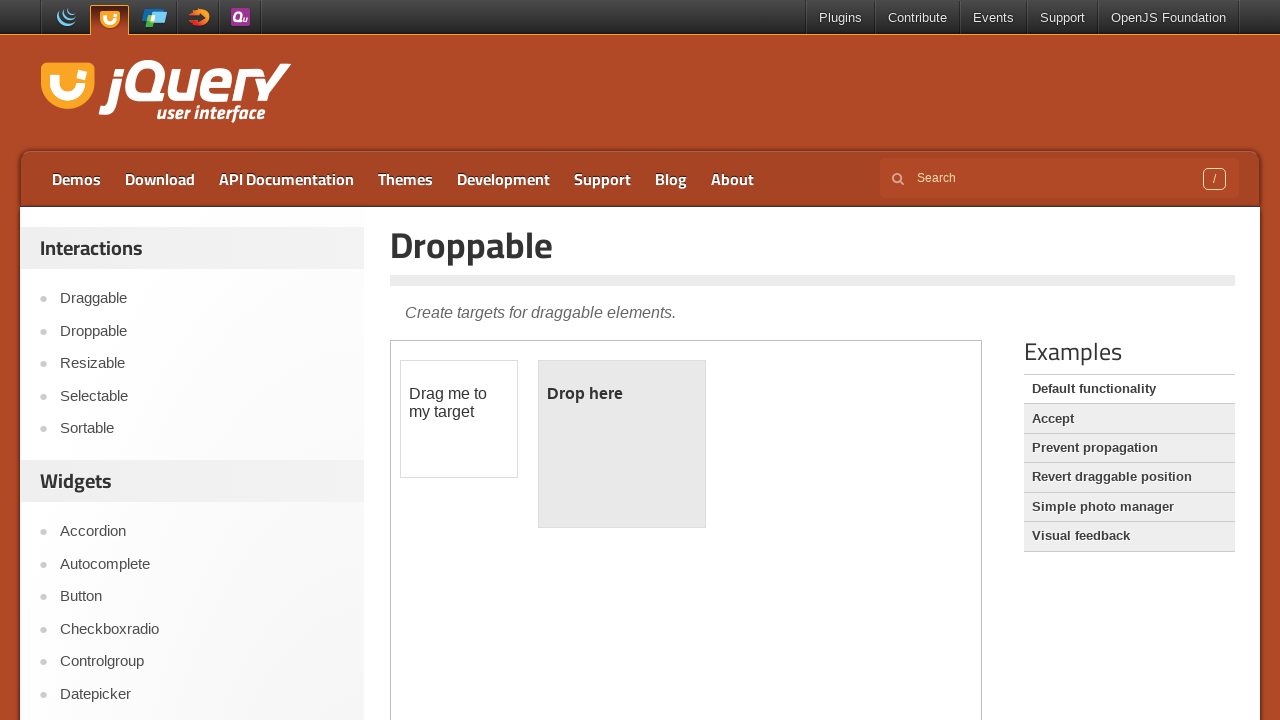

Dragged the draggable element and dropped it onto the droppable target at (622, 444)
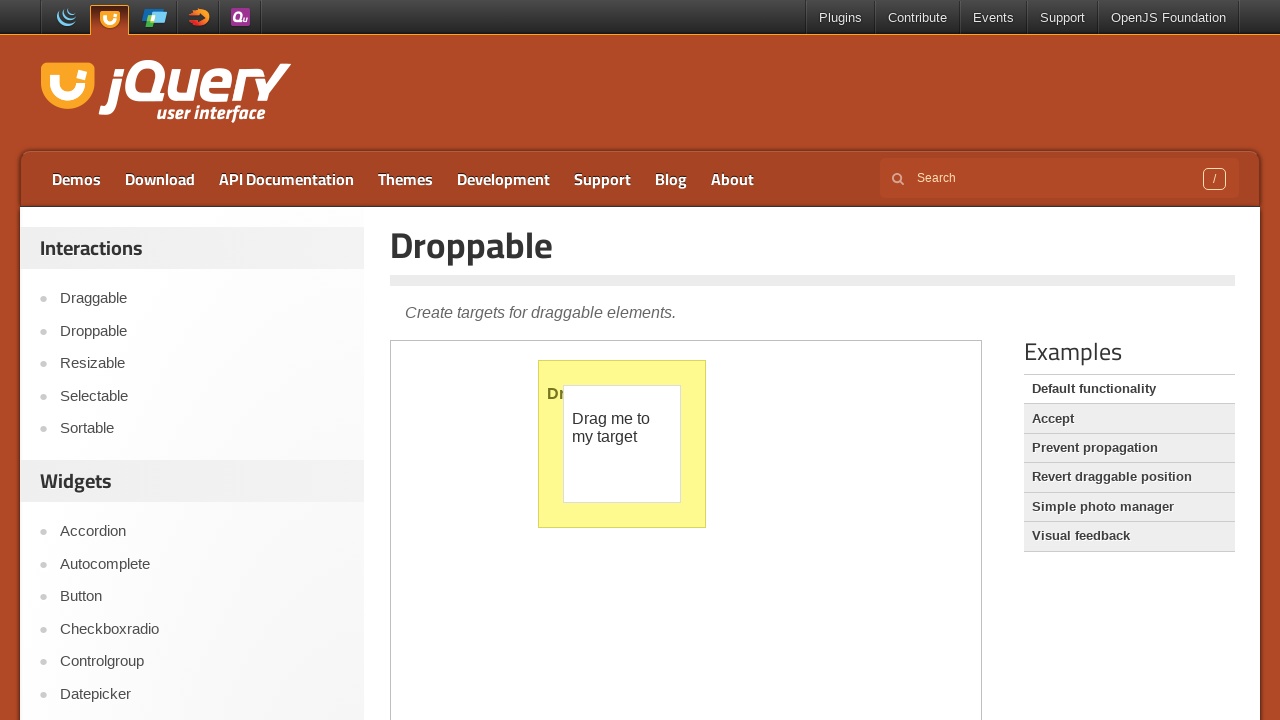

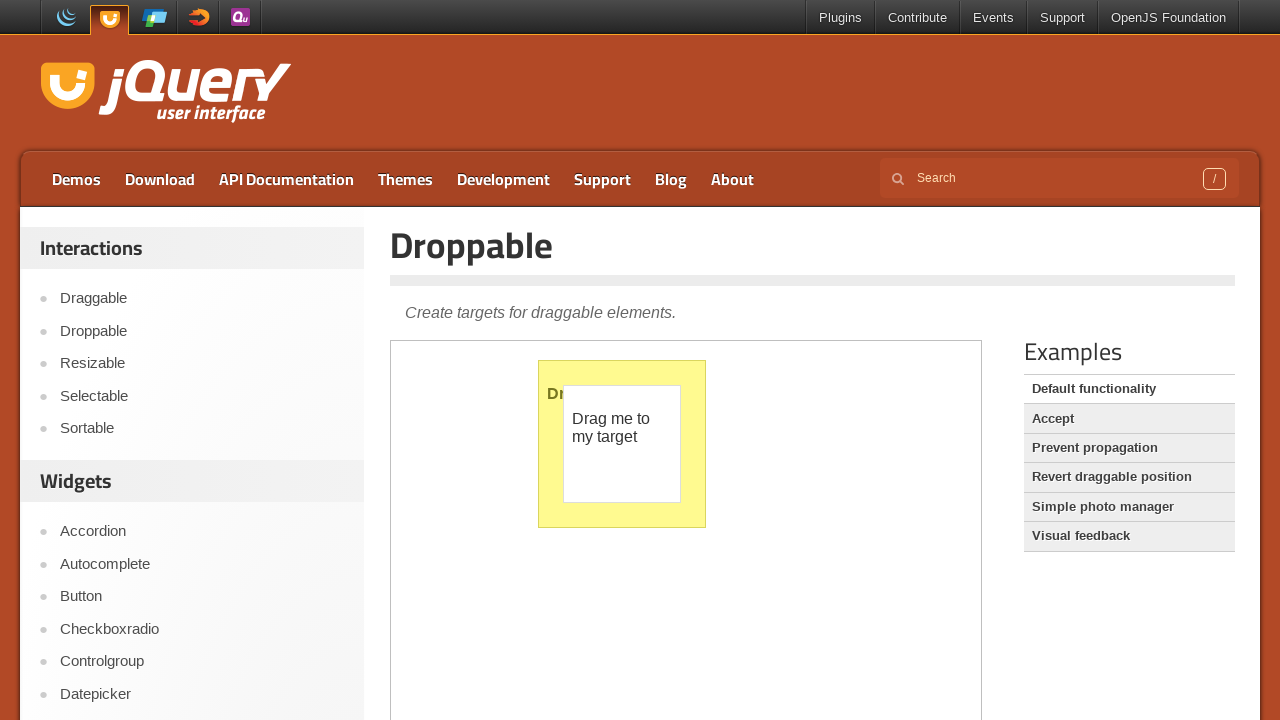